Tests jQuery UI autocomplete functionality by typing "Apple" in the input field, selecting "AppleScript" from the dropdown suggestions, and verifying the selection was made correctly.

Starting URL: https://jqueryui.com/autocomplete/

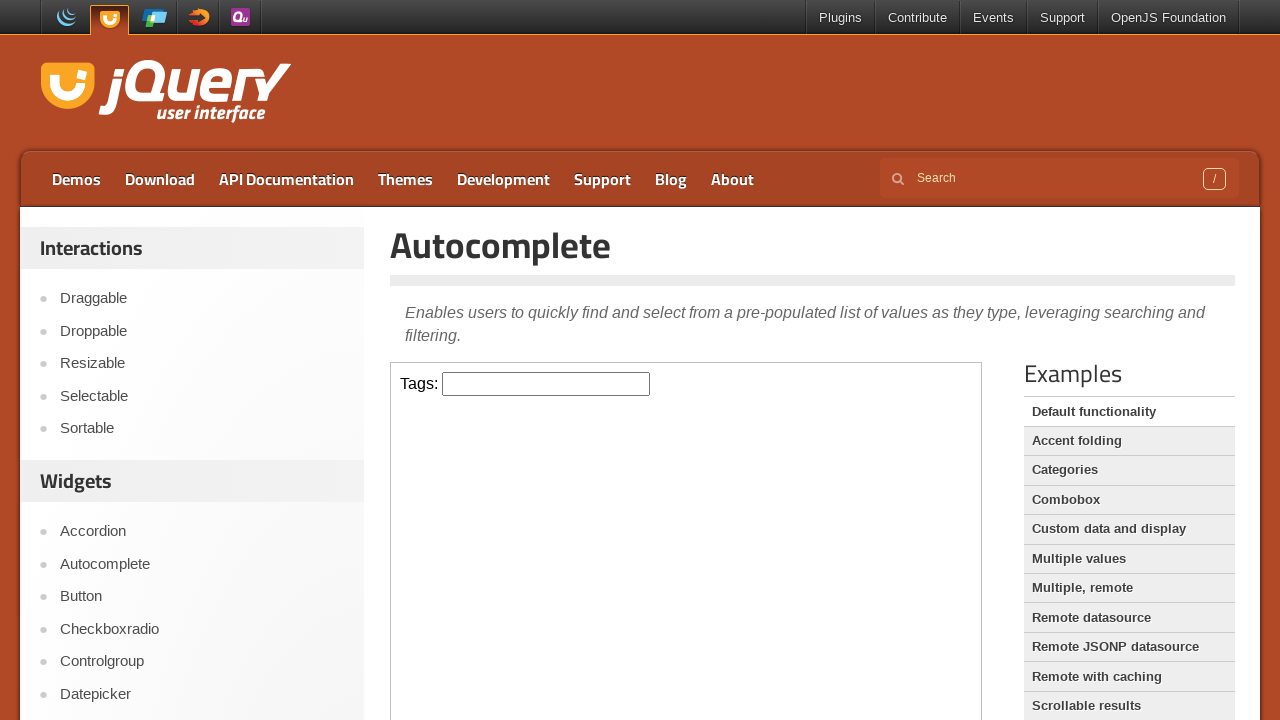

Located iframe containing autocomplete demo
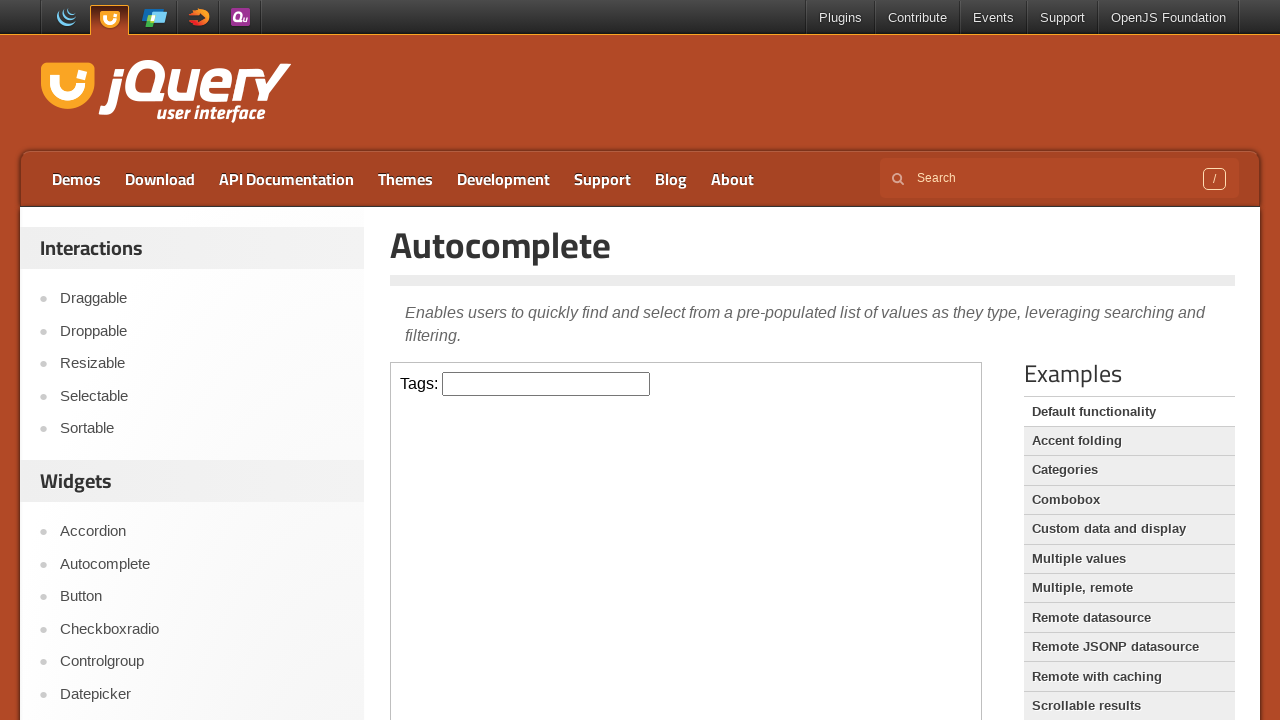

Typed 'Apple' in the autocomplete input field on iframe.demo-frame >> internal:control=enter-frame >> #tags
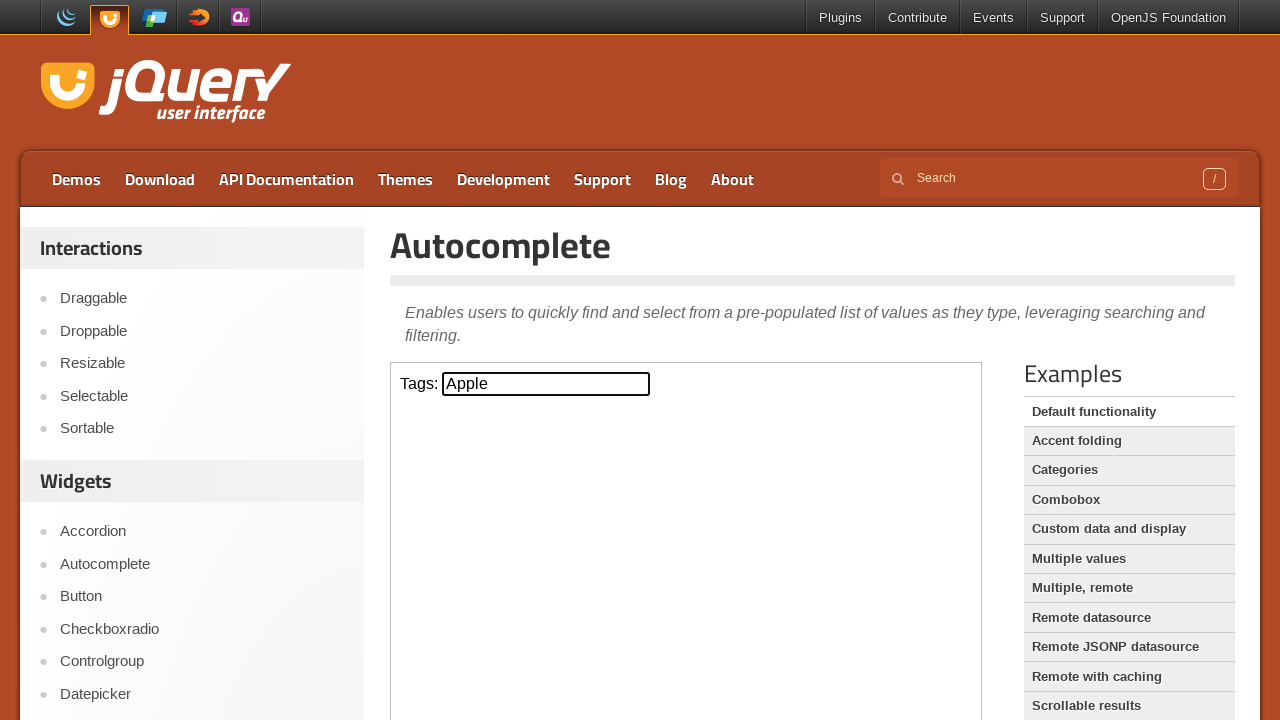

Clicked on 'AppleScript' from the autocomplete dropdown suggestions at (546, 409) on iframe.demo-frame >> internal:control=enter-frame >> xpath=//ul[@id='ui-id-1']//
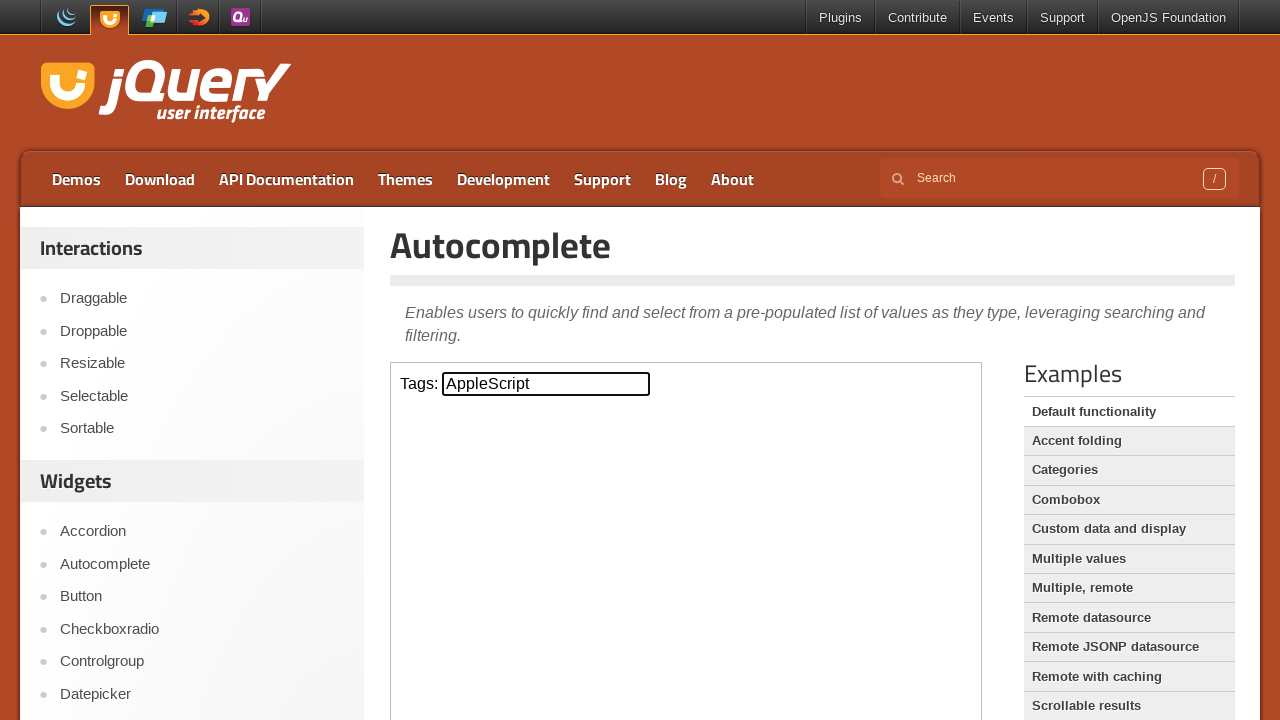

Retrieved input field value for verification
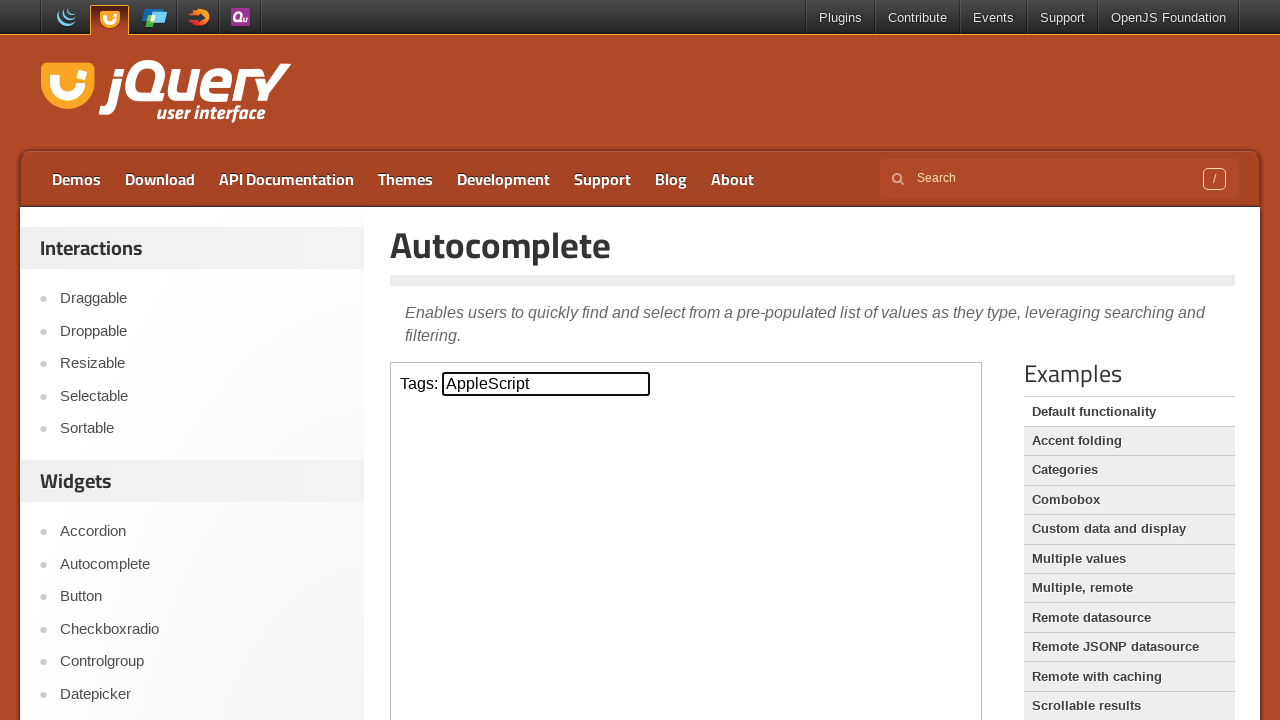

Verified that input field contains 'AppleScript'
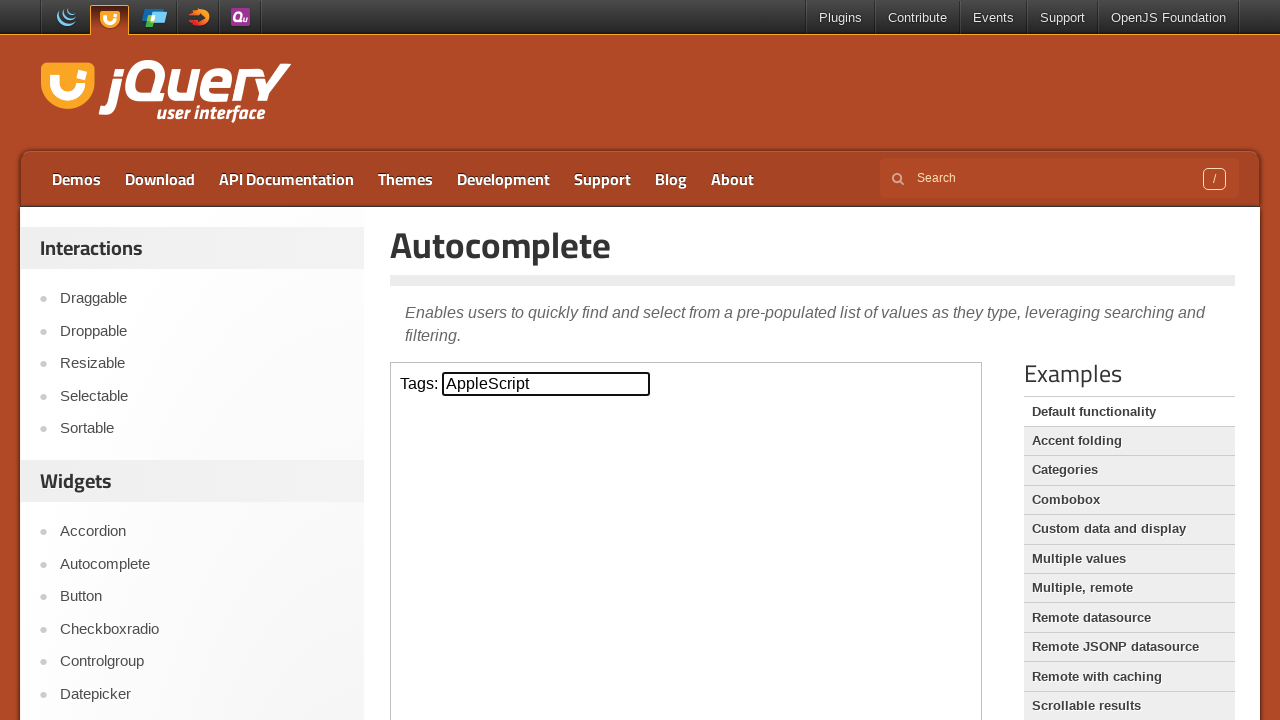

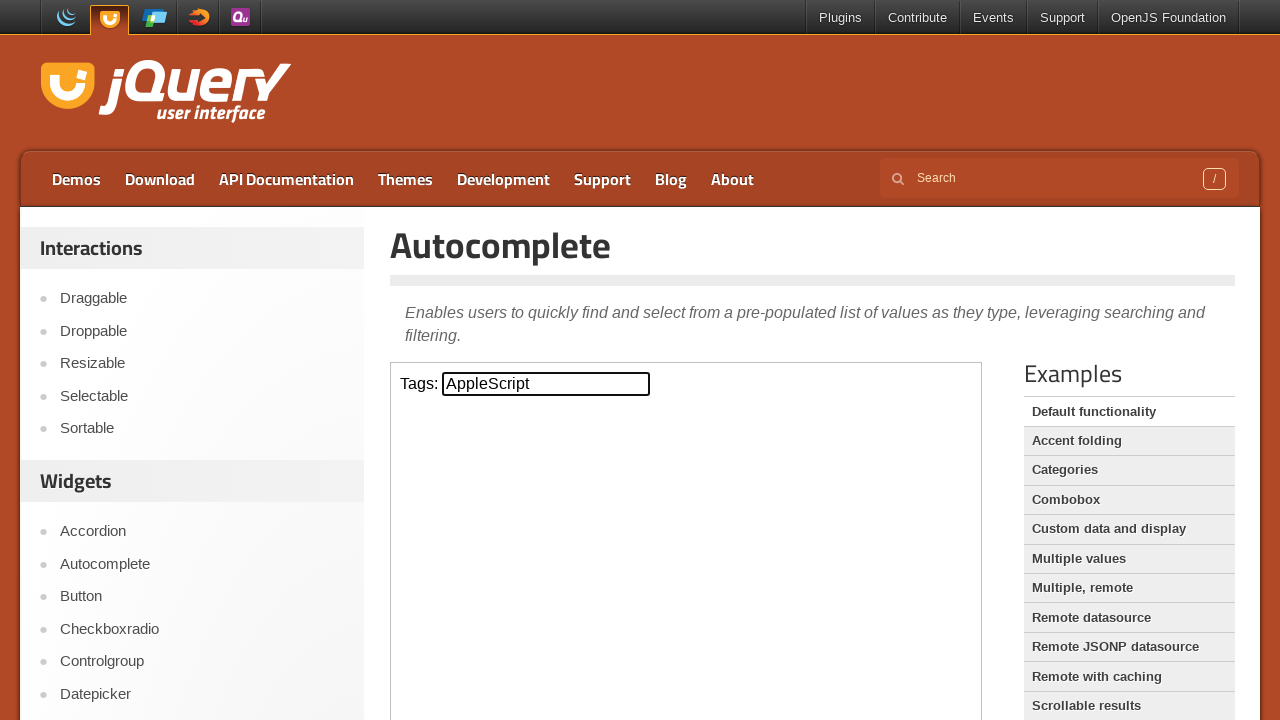